Tests that registration fails when password field is empty, verifying the "Password is required" error message appears.

Starting URL: https://anatoly-karpovich.github.io/demo-login-form/

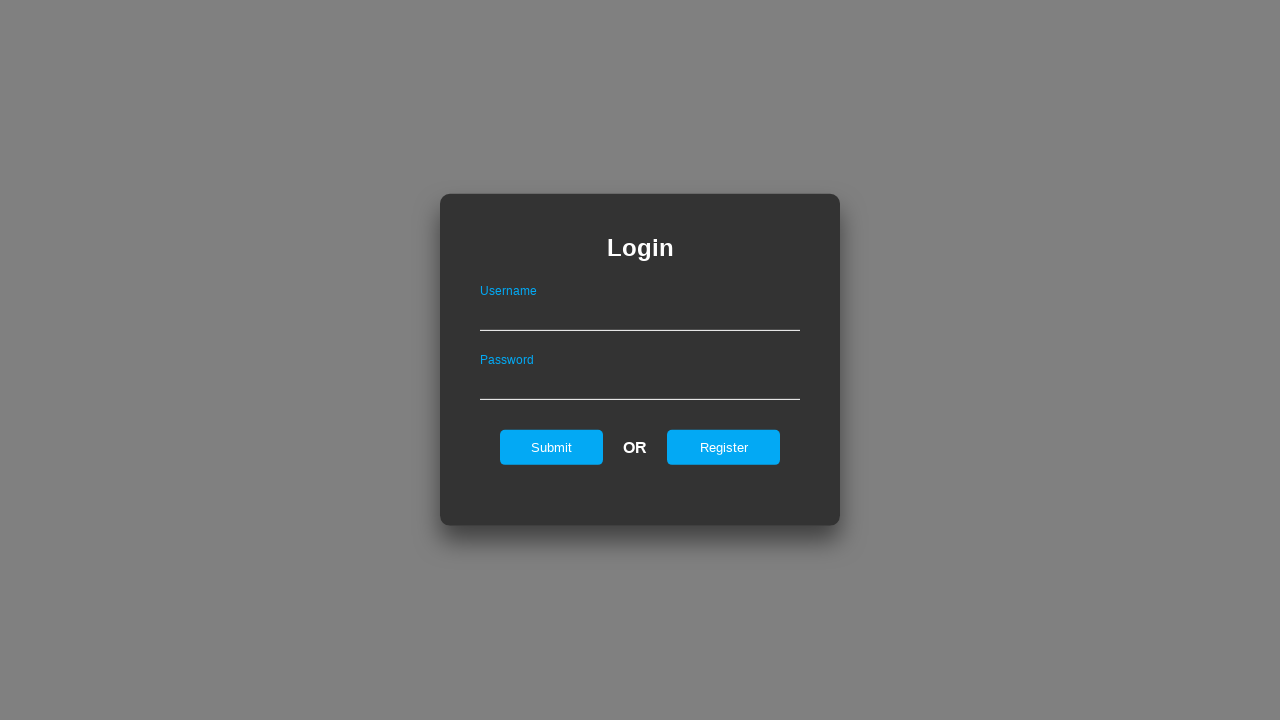

Set up existing user in localStorage
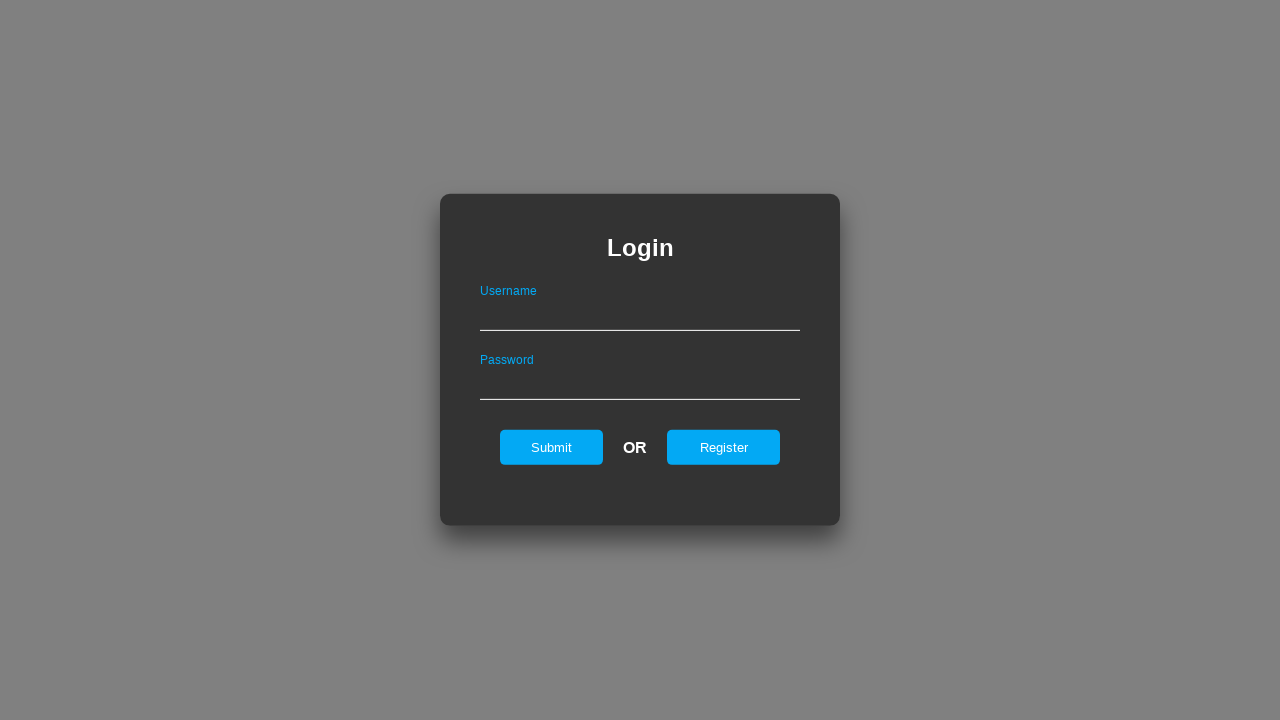

Modified maxLength attribute on password field
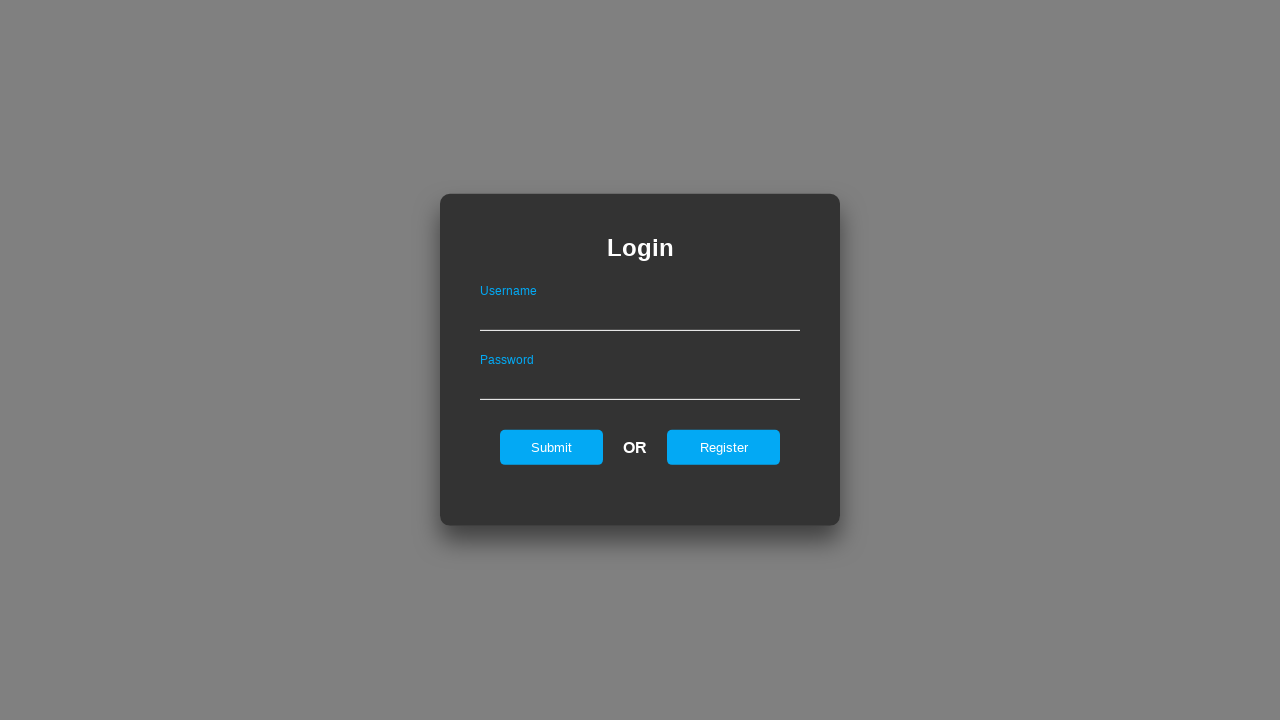

Clicked register button to show registration form at (724, 447) on #registerOnLogin
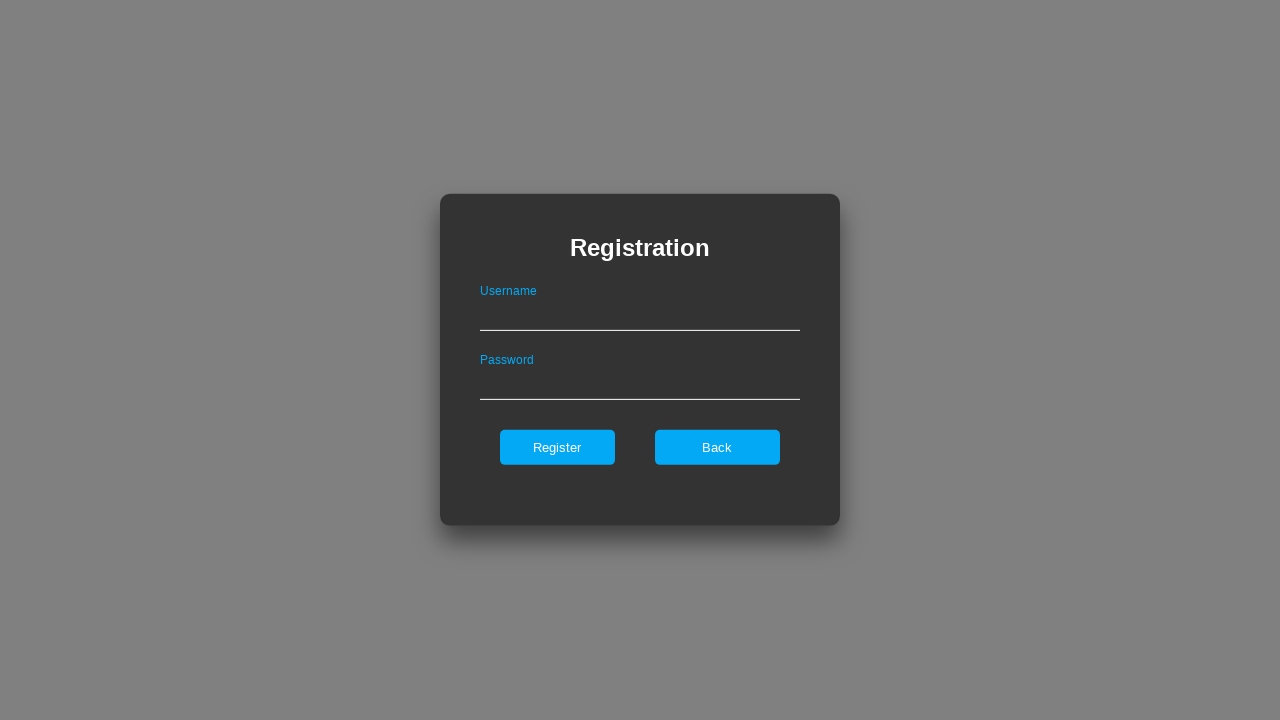

Filled username field with 'adsfsdfsdfkasdf' on #userNameOnRegister
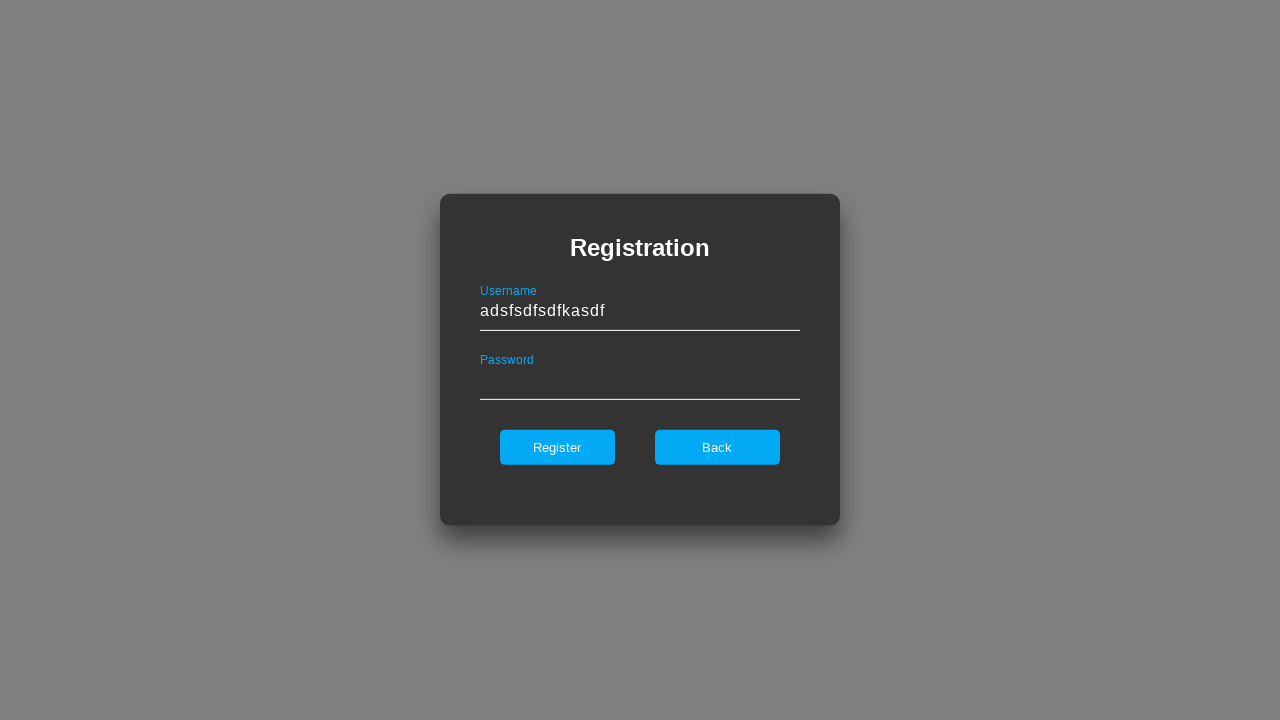

Left password field empty on #passwordOnRegister
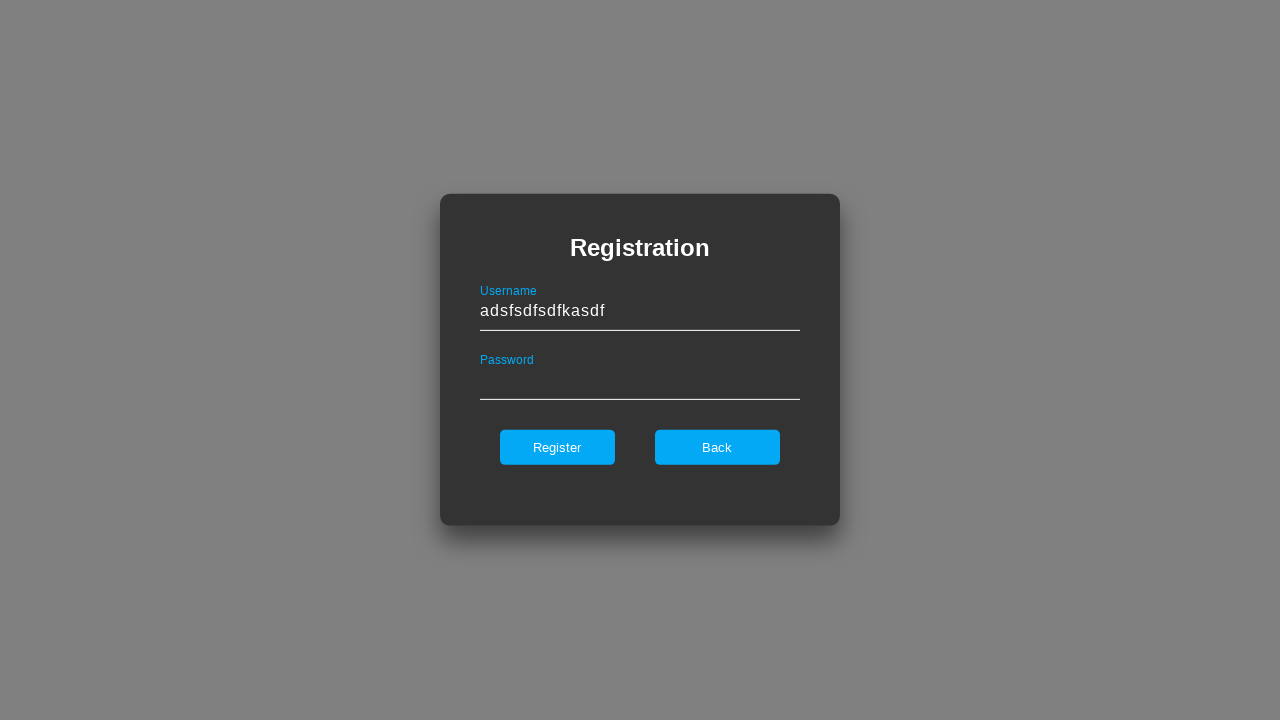

Clicked register button to attempt registration without password at (557, 447) on #register
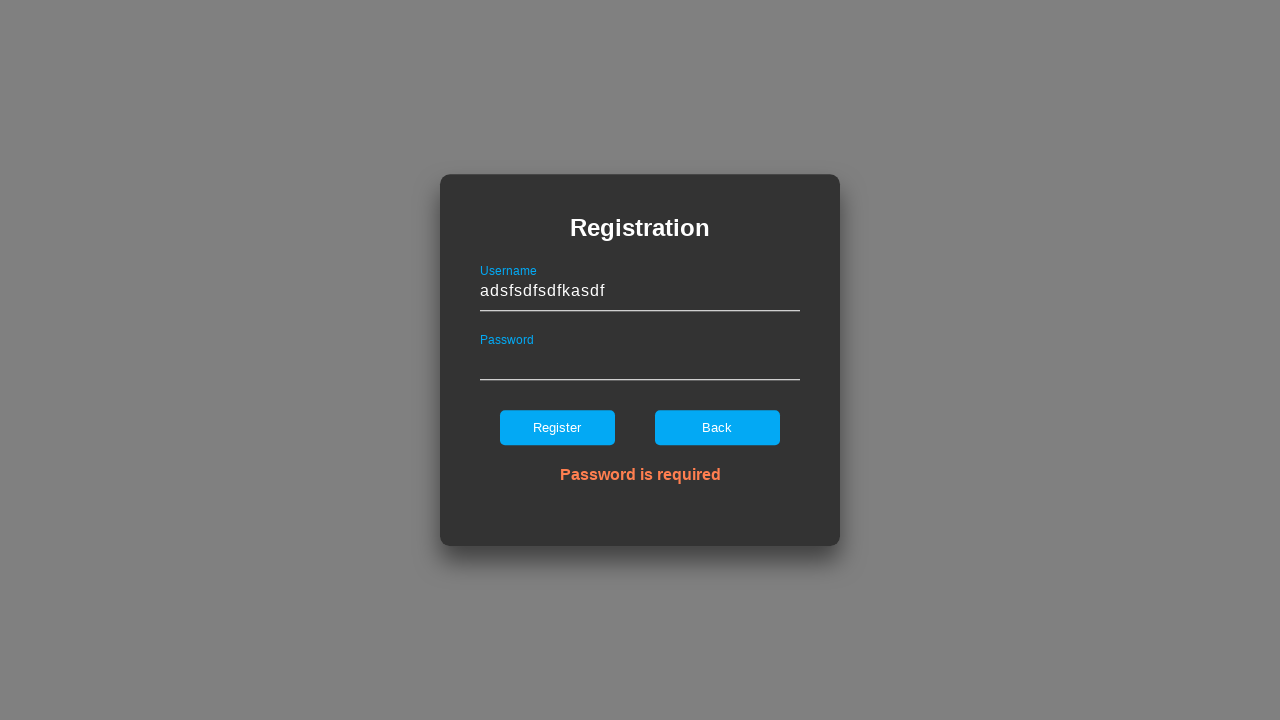

Verified 'Password is required' error message appeared
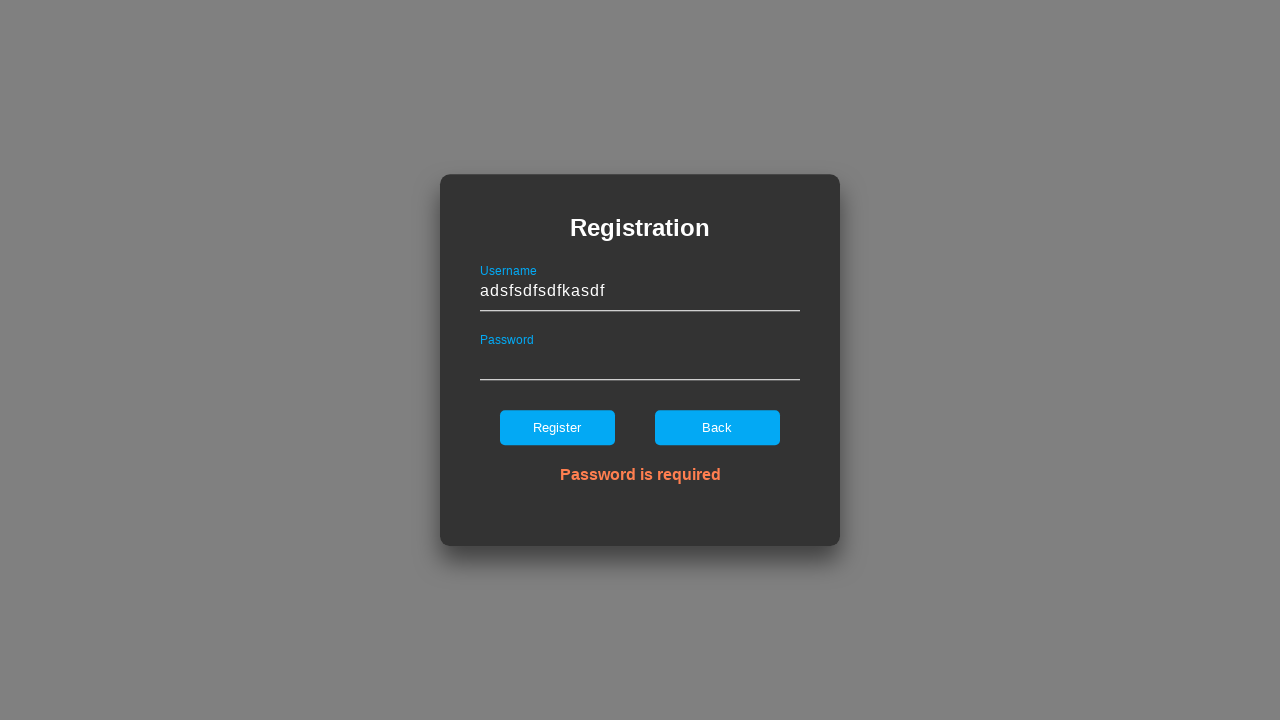

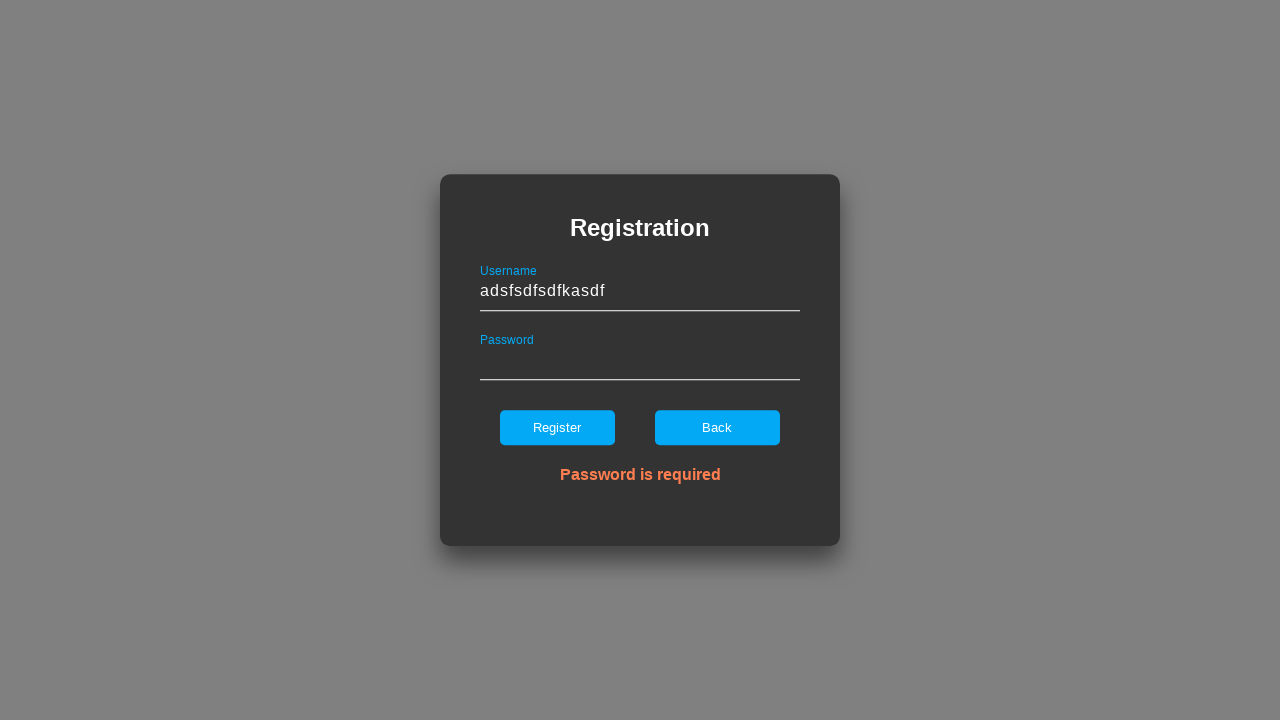